Tests search functionality by typing "radis" and verifying no fruit cards are displayed

Starting URL: https://labasse.github.io/fruits/

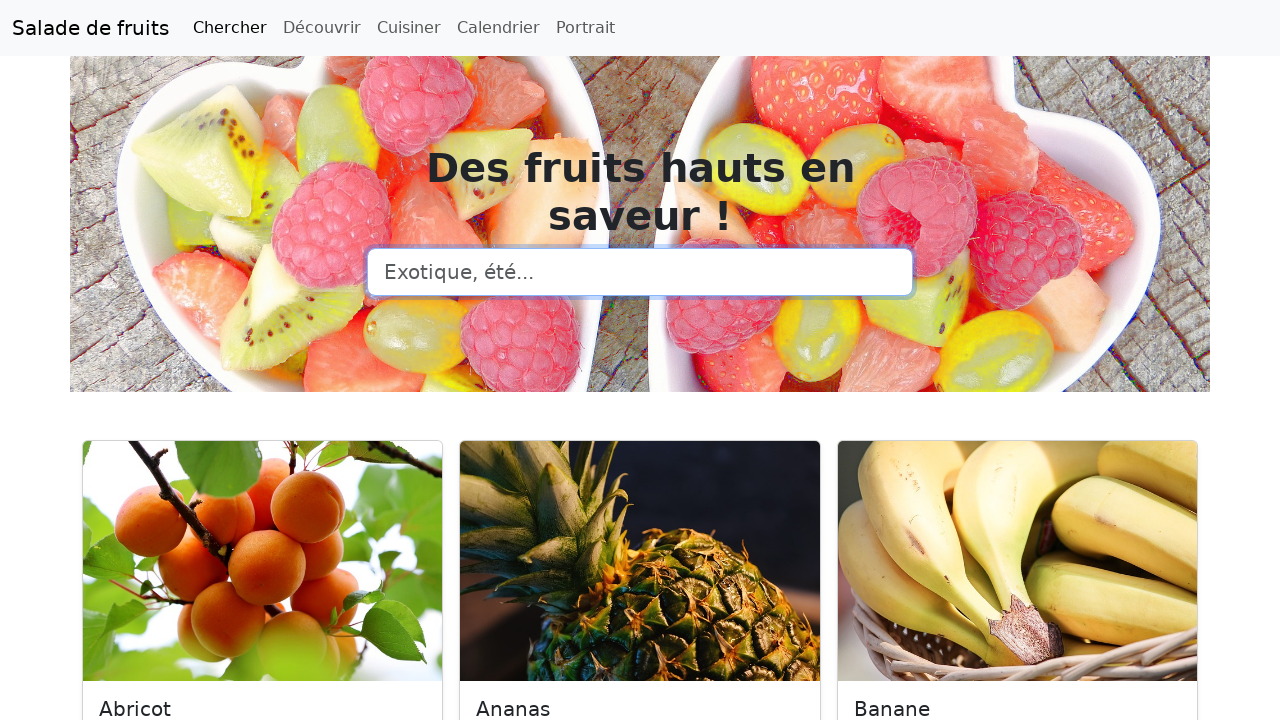

Clicked on search input field at (640, 272) on input[type=search]
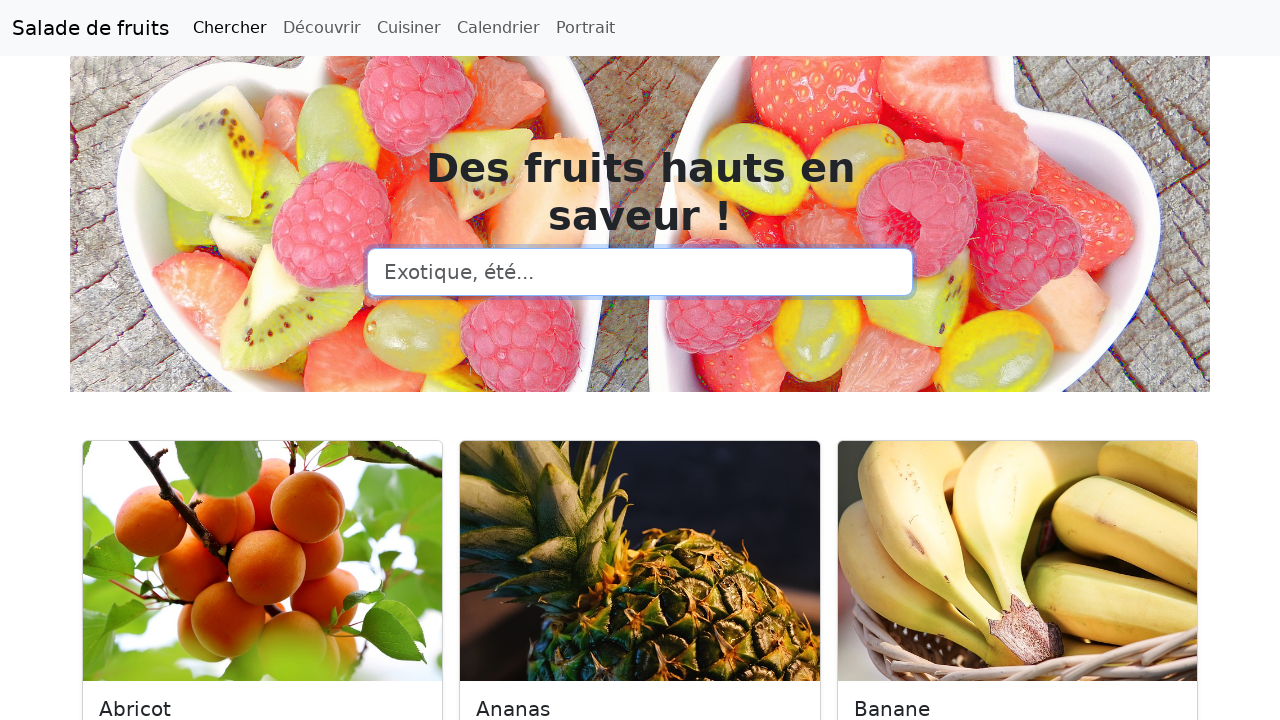

Typed 'radis' in search field on input[type=search]
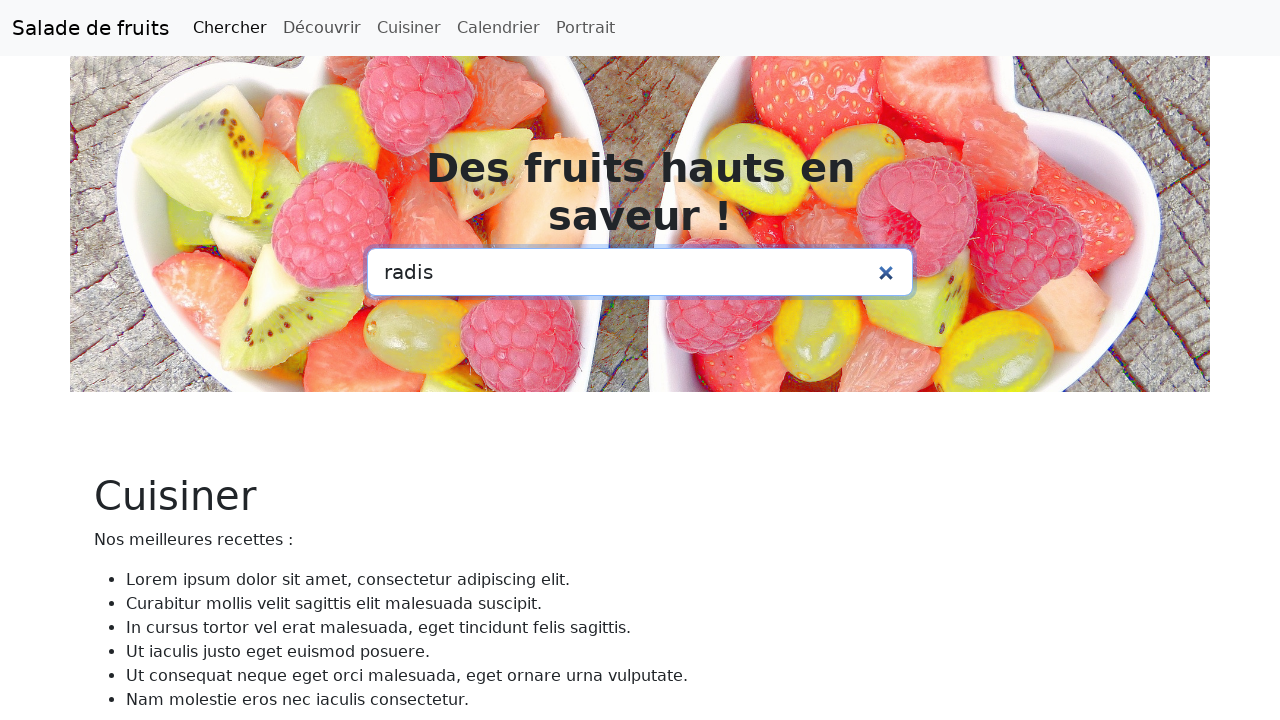

Waited 500ms for filtering to complete
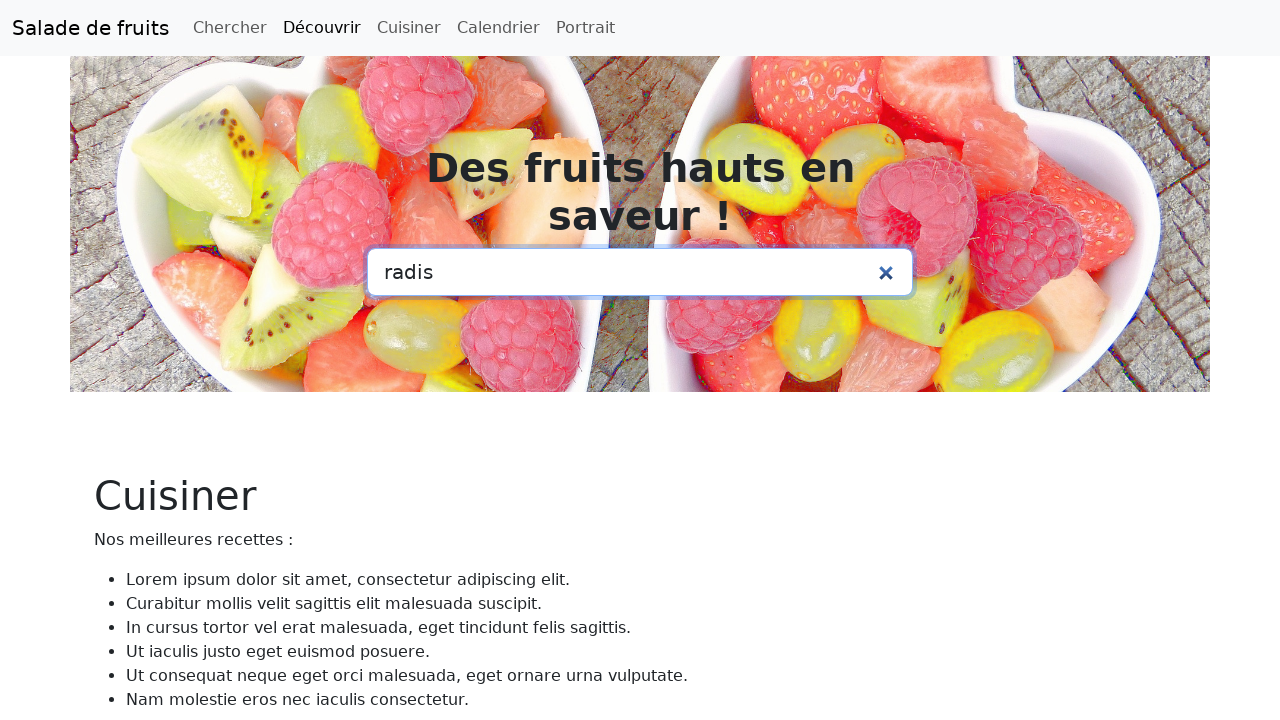

Retrieved all fruit card elements
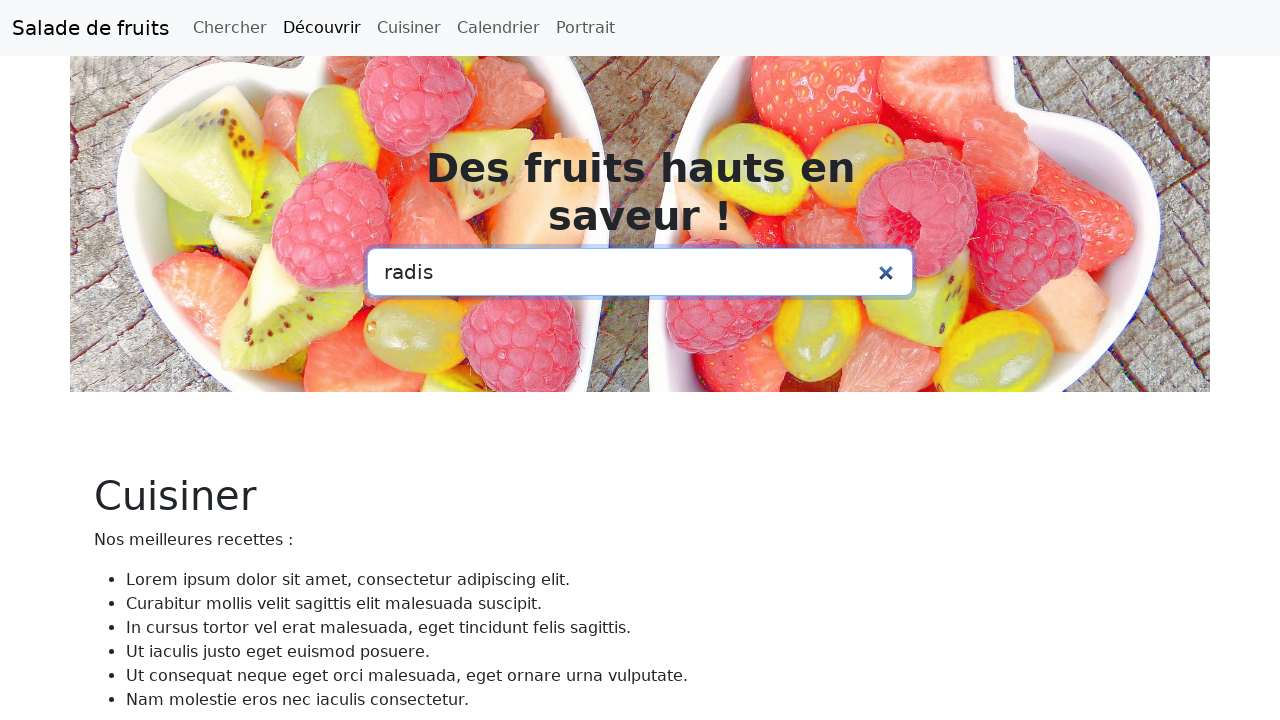

Verified that no fruit cards are displayed (search for 'radis' returned no results)
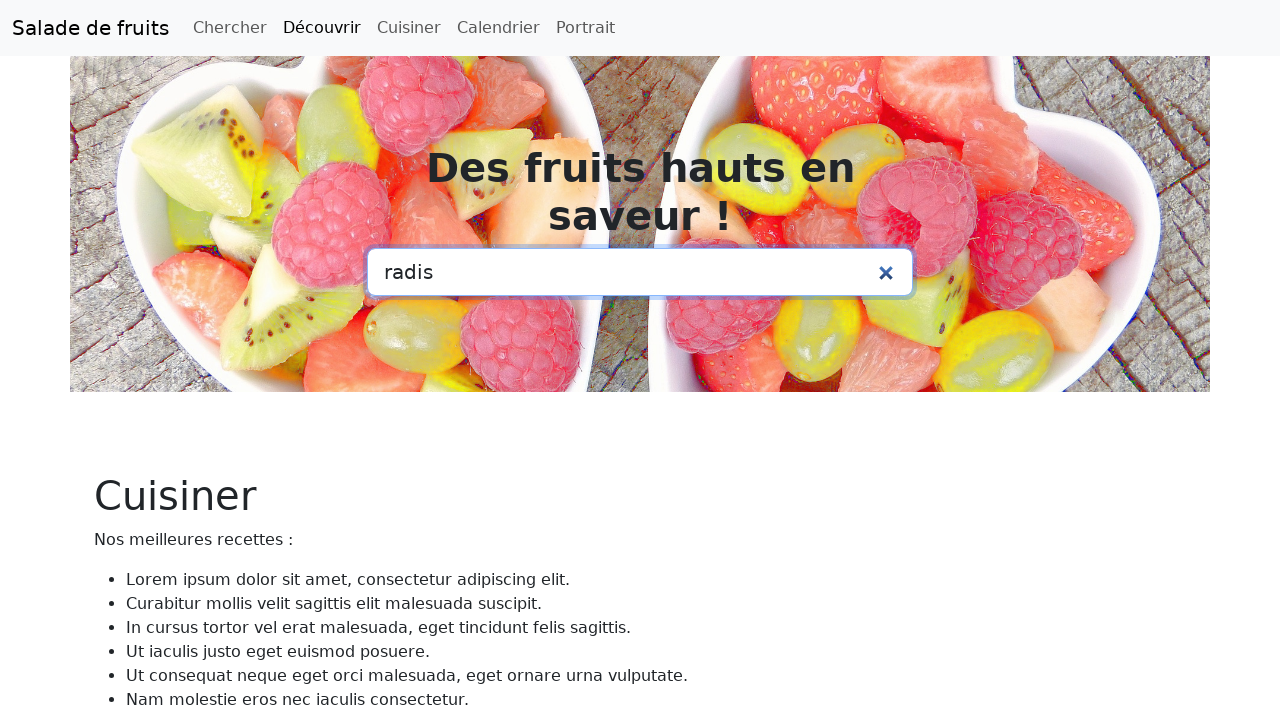

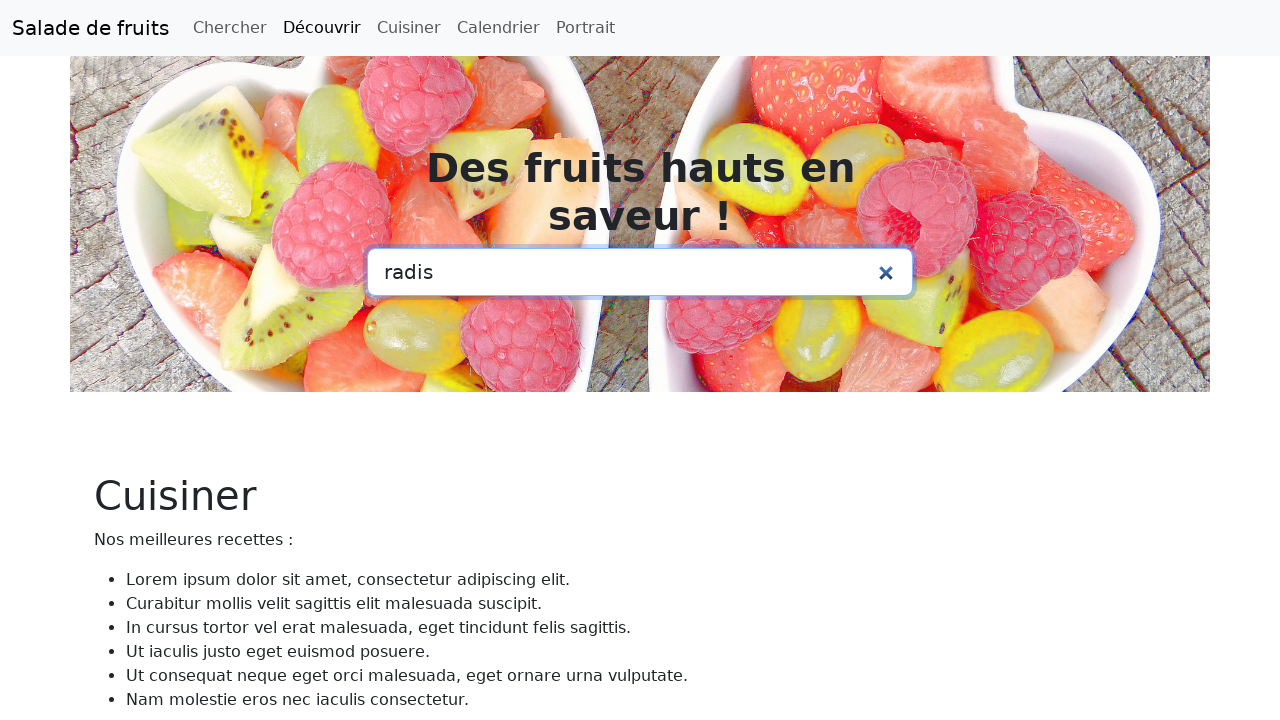